Tests file upload functionality on LeafGround practice site by clicking the upload button and uploading a file using Playwright's file chooser handling

Starting URL: https://leafground.com/file.xhtml

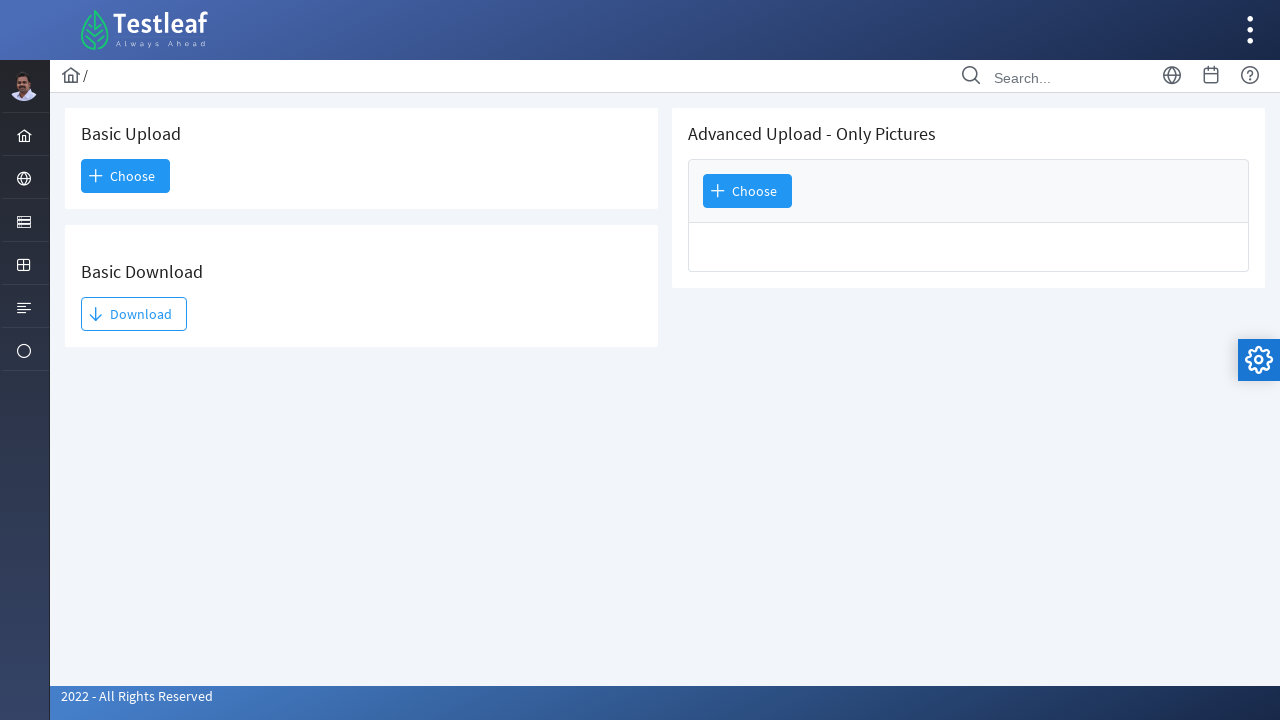

Upload button selector loaded on the page
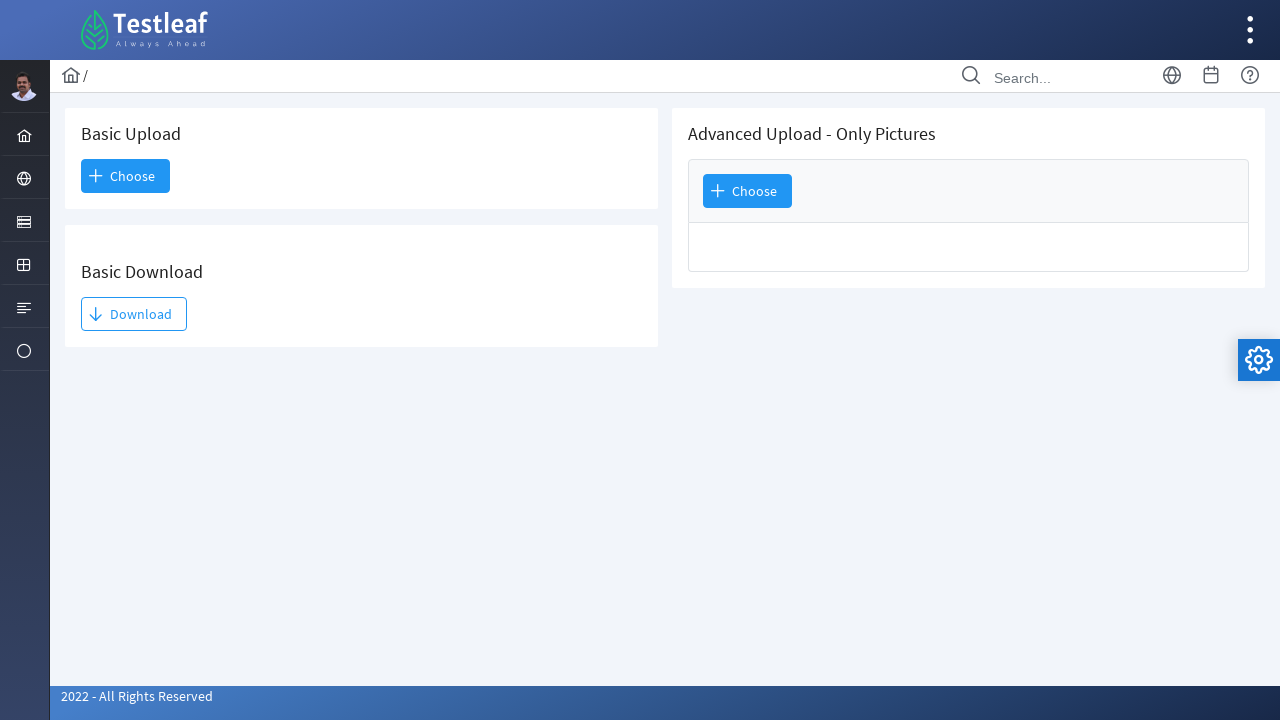

Clicked the upload button to open file chooser at (126, 176) on xpath=//*[@id='j_idt88:j_idt89']/span[1]
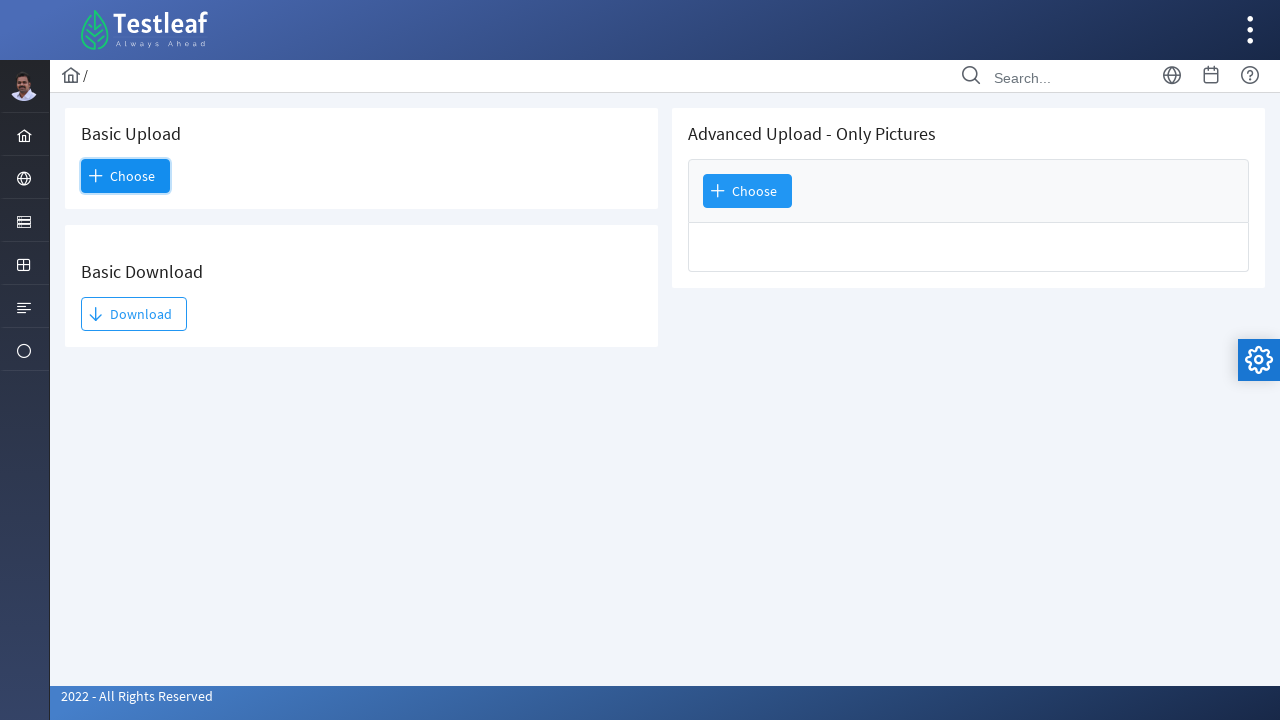

File chooser dialog opened
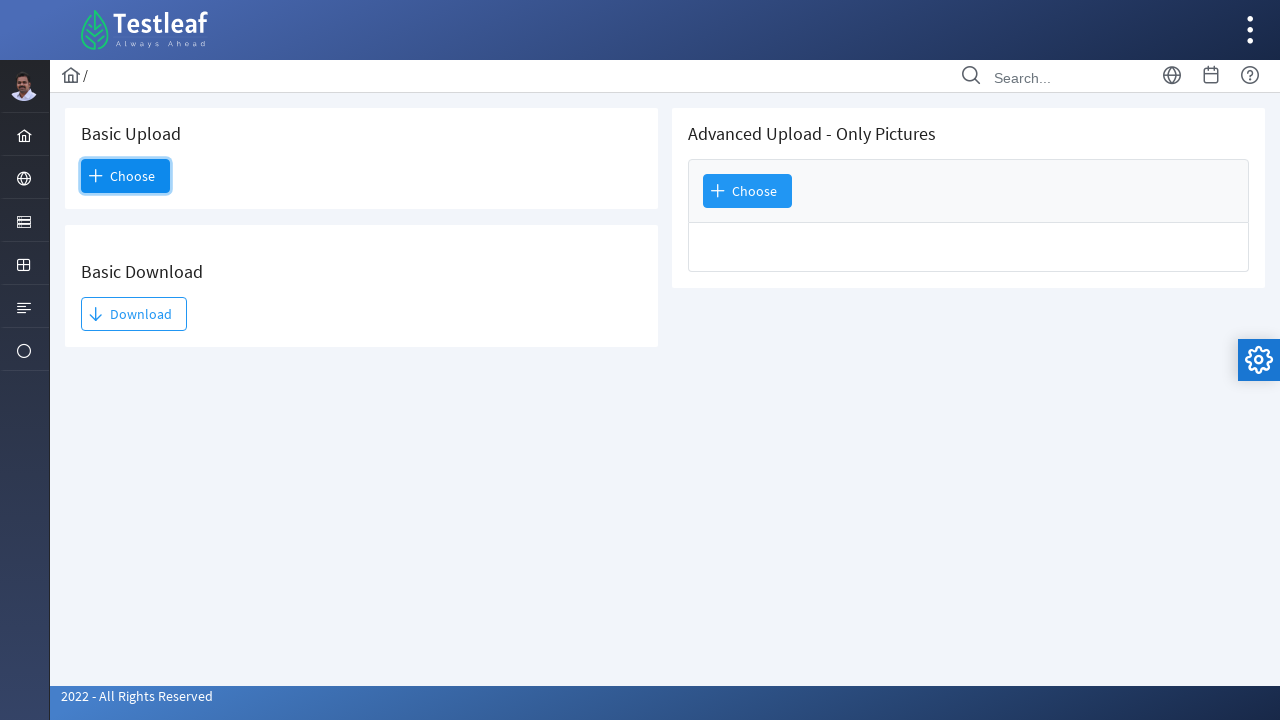

Set test_image.jpg file for upload
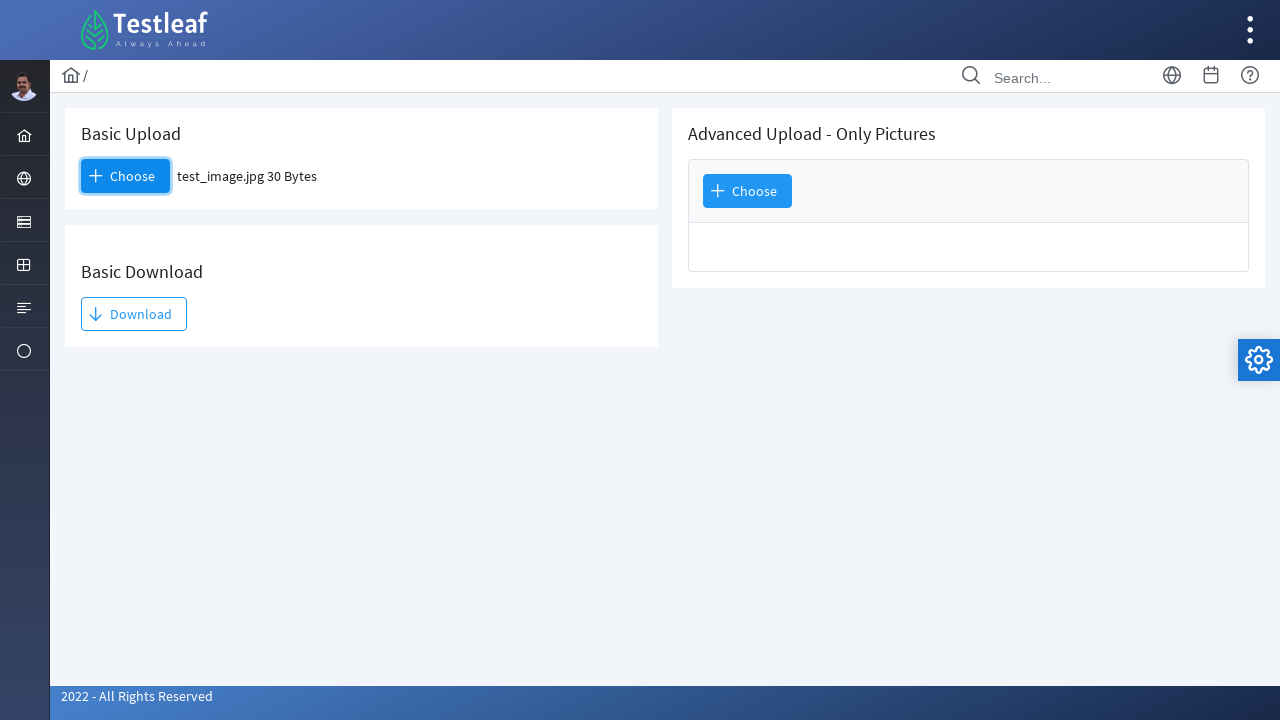

Waited for upload processing to complete
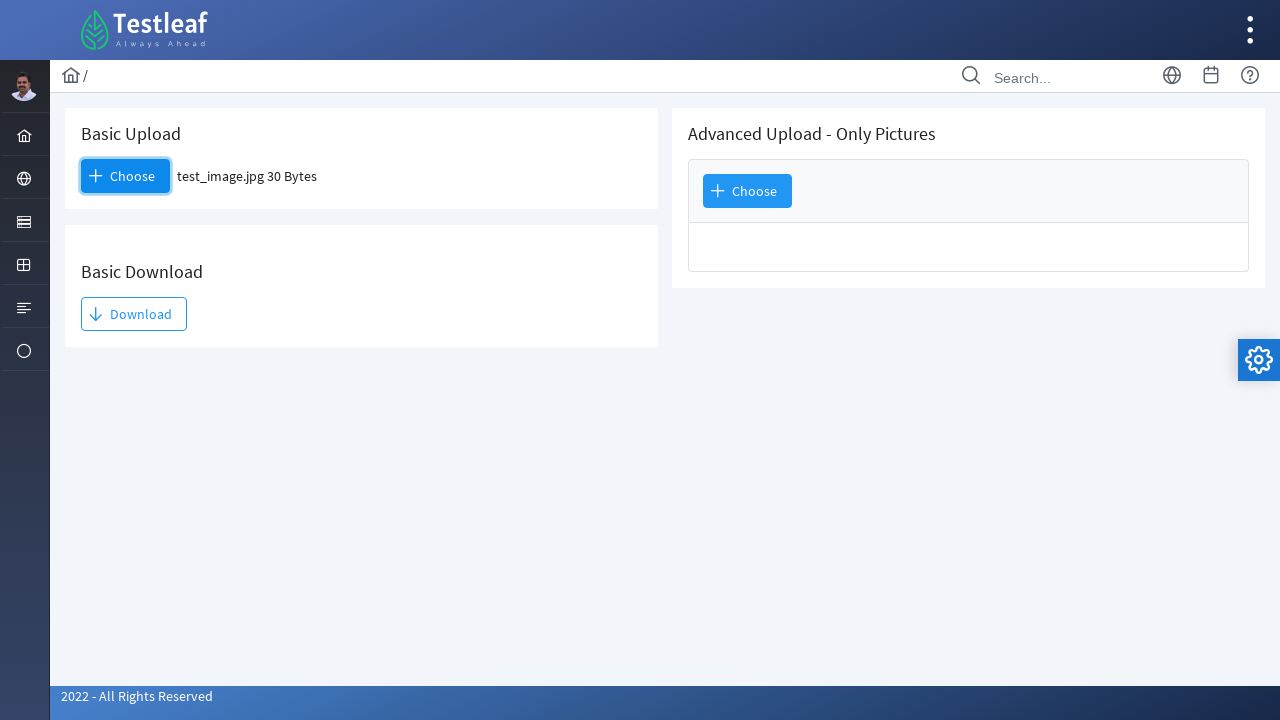

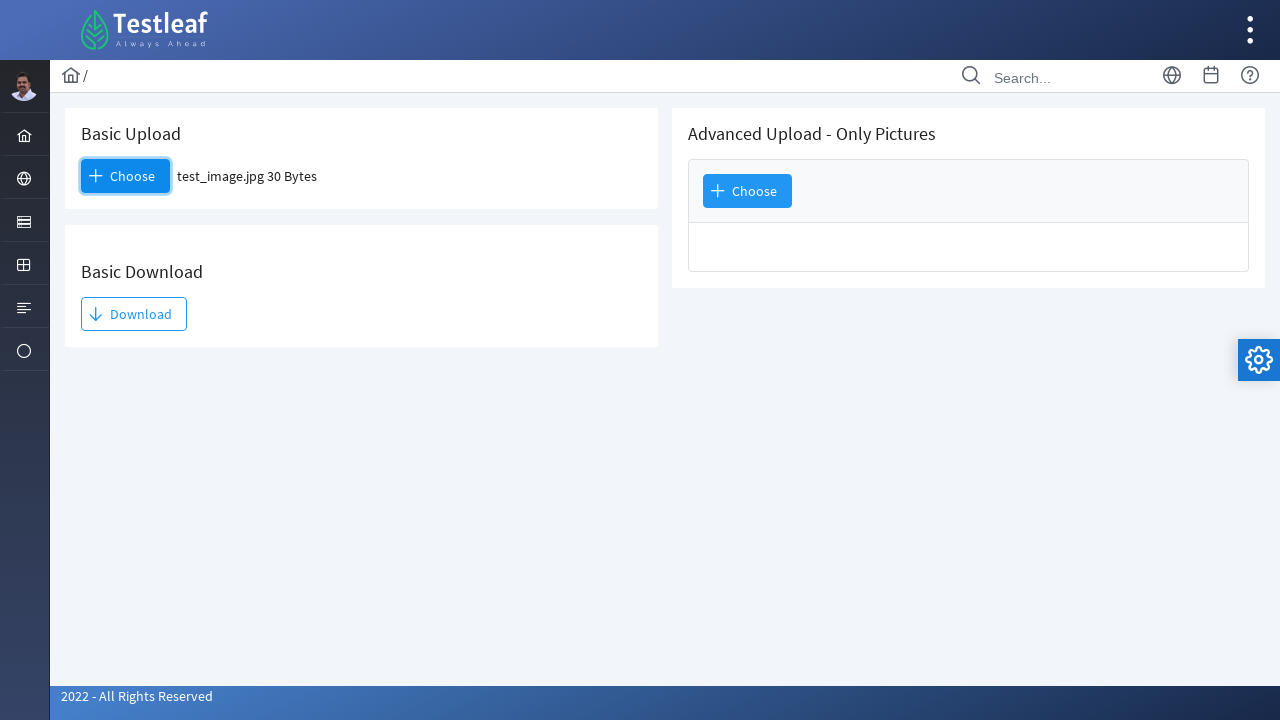